Opens the Tel-Ran website homepage and verifies the page loads successfully

Starting URL: https://www.tel-ran.com/

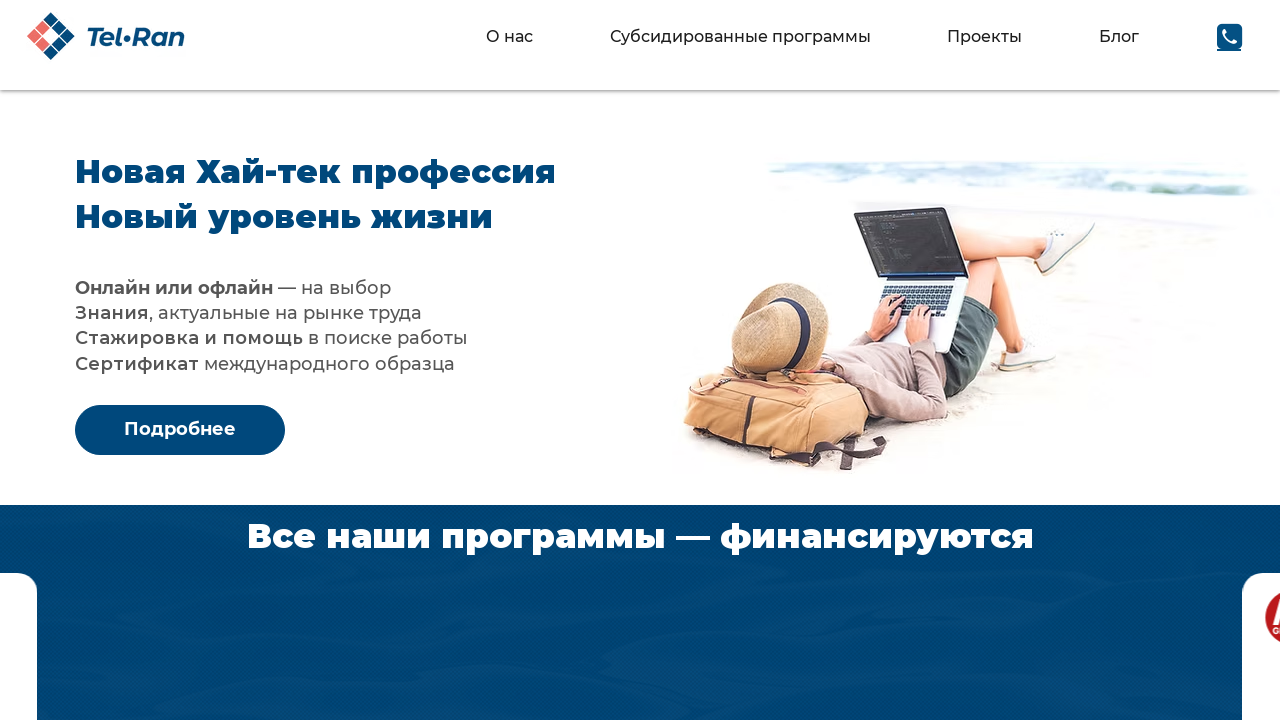

Waited for DOM content to load on Tel-Ran homepage
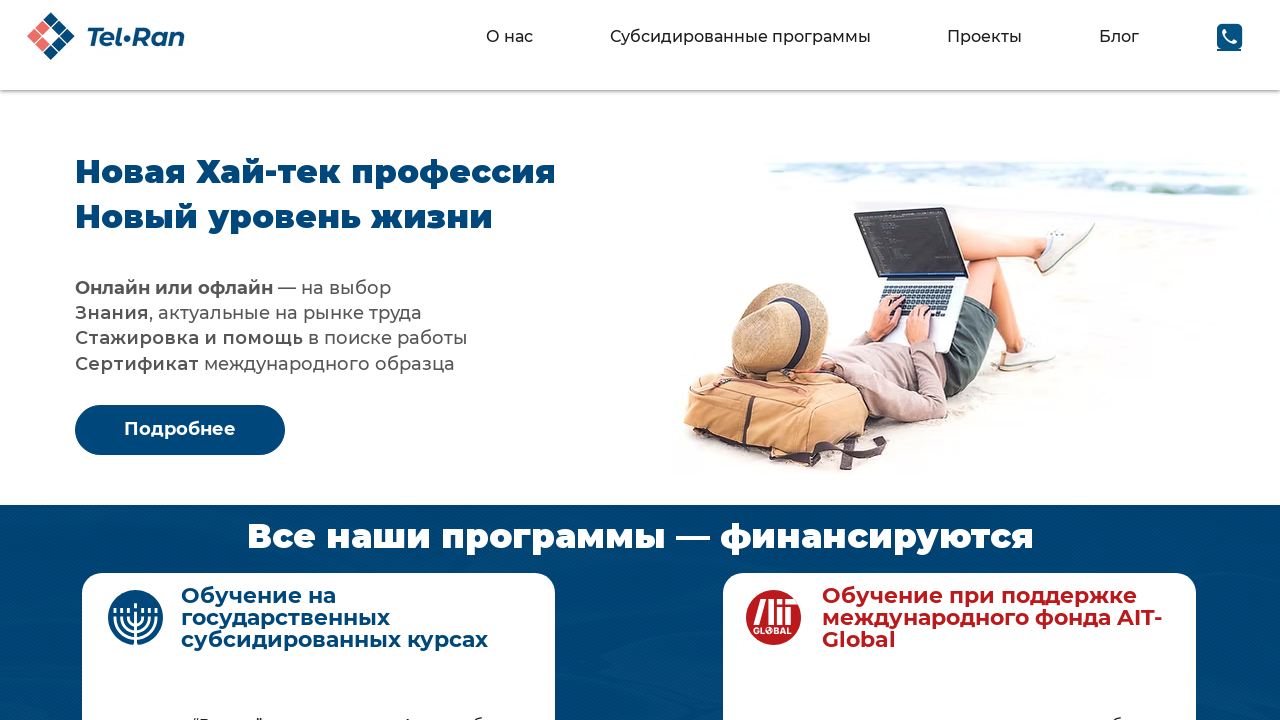

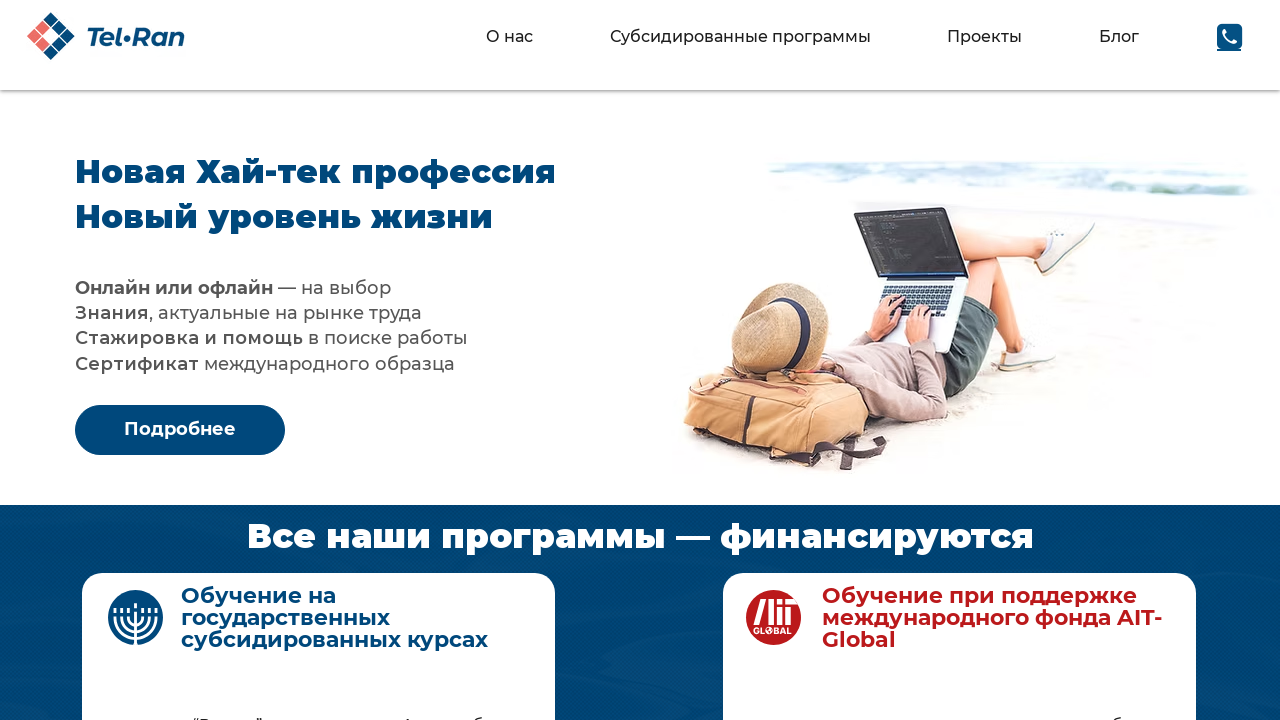